Tests window switching functionality by opening a new window, extracting text from it, and using that text to fill a form field in the original window

Starting URL: https://rahulshettyacademy.com/loginpagePractise/

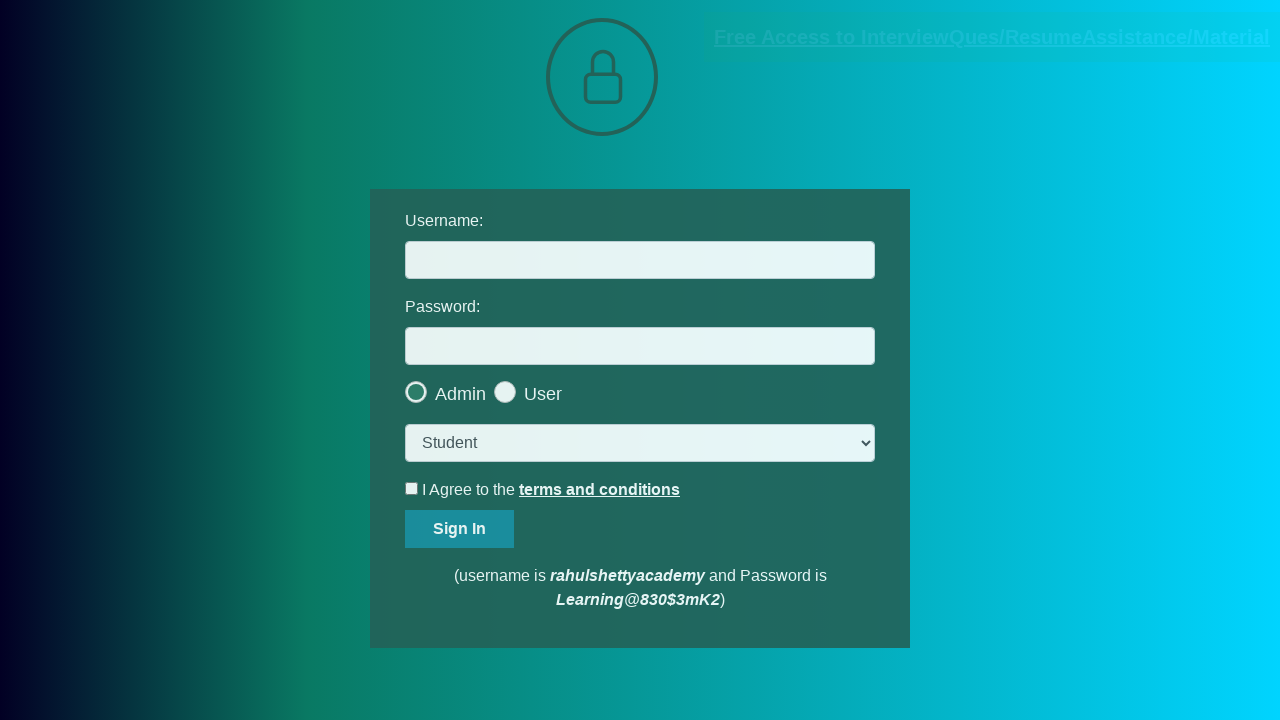

Clicked blinking text link to open new window at (992, 37) on .blinkingText
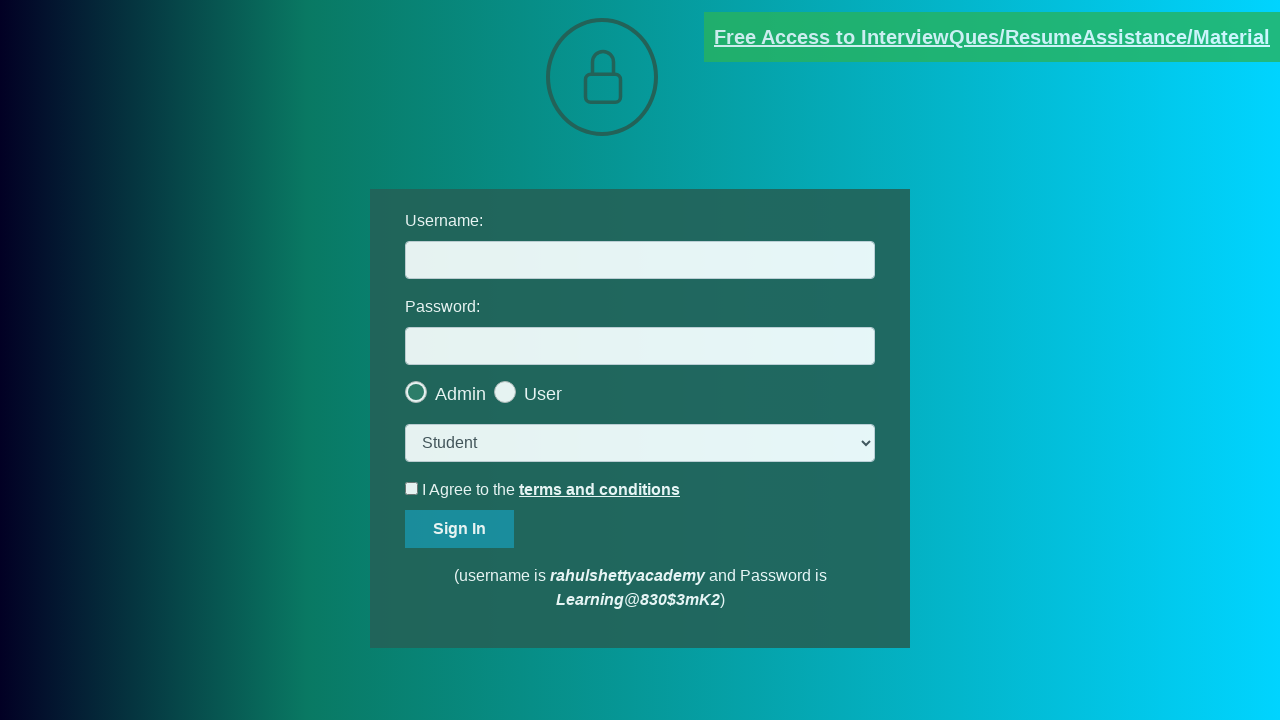

New window opened and captured
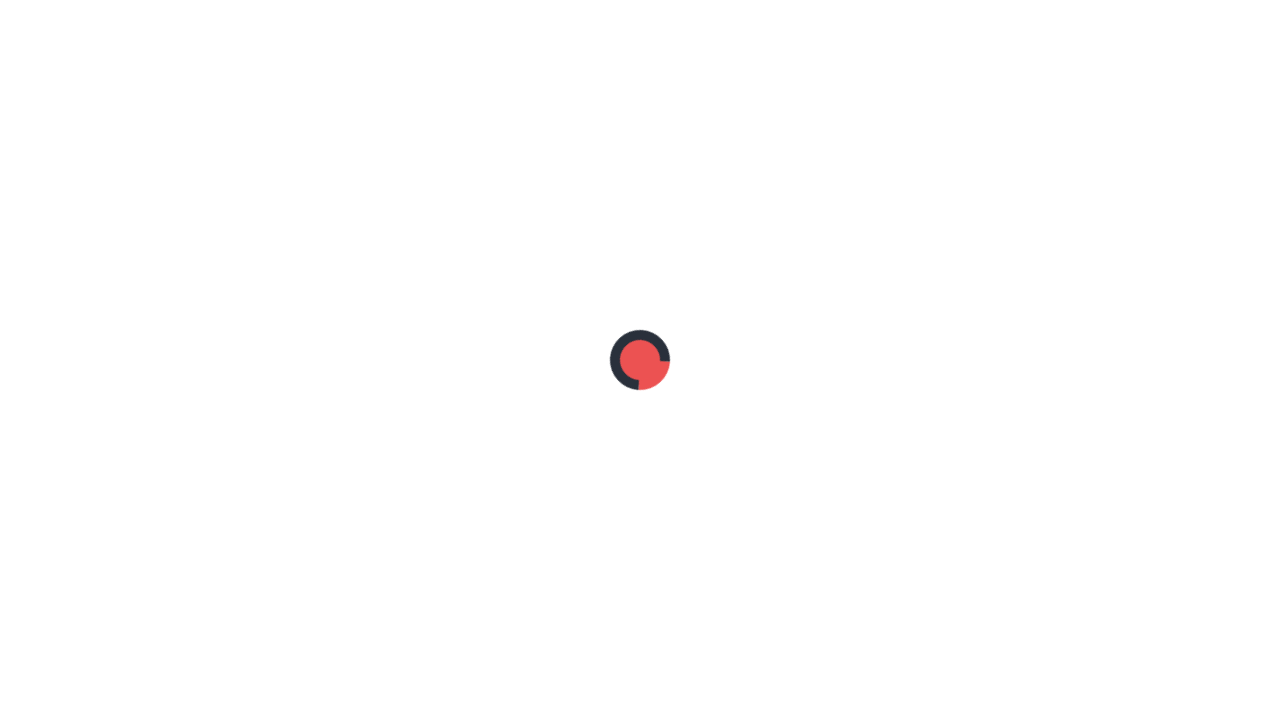

Extracted text content from new window
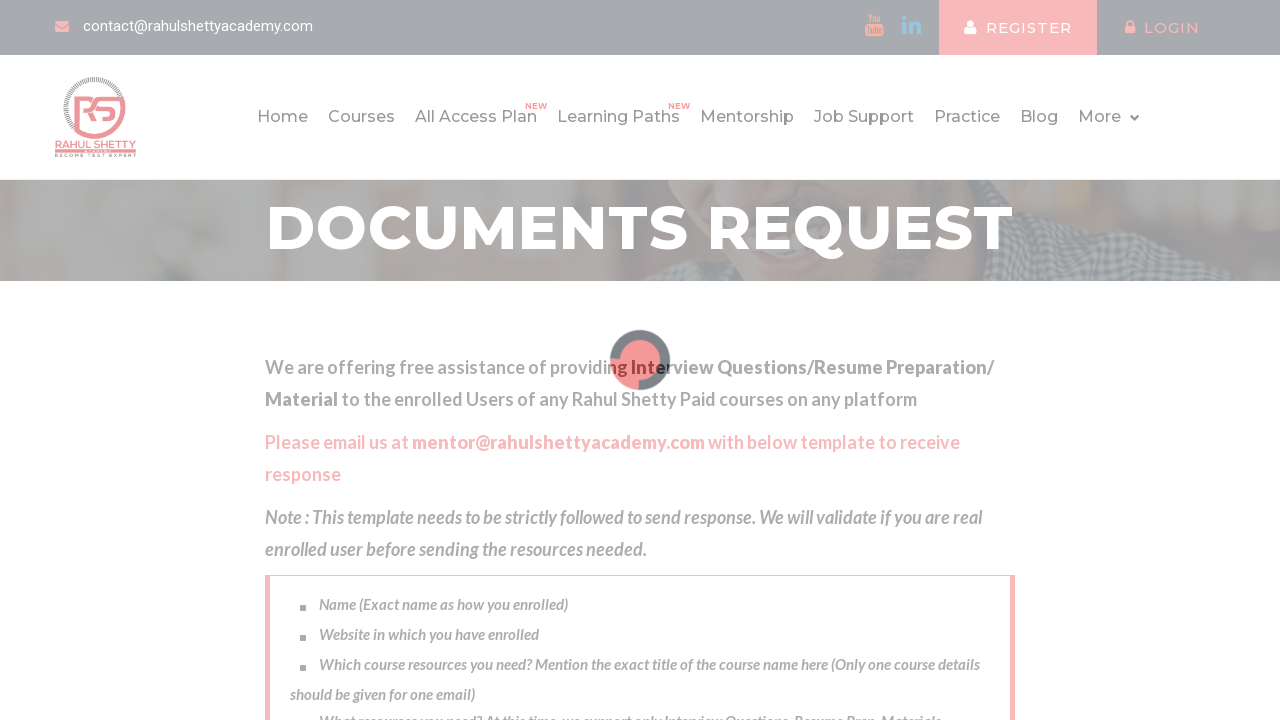

Parsed email from text: mentor@rahulshettyacademy.com
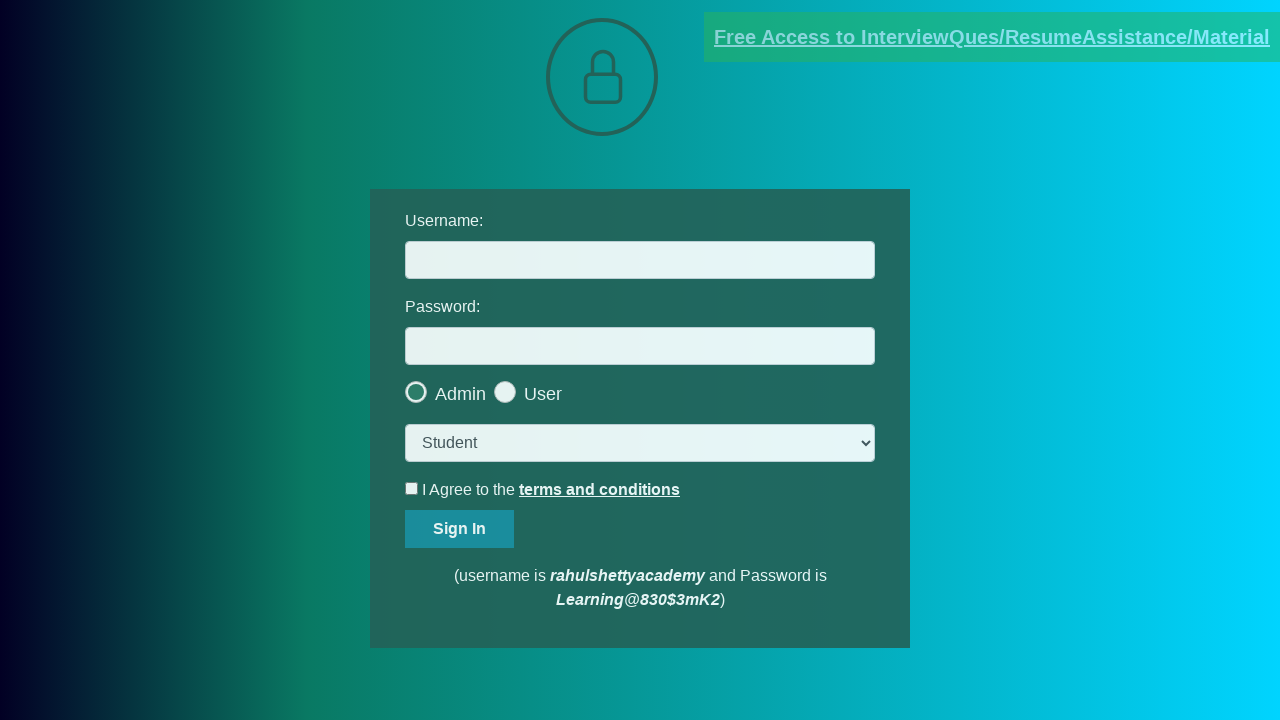

Filled username field with extracted email: mentor@rahulshettyacademy.com on #username
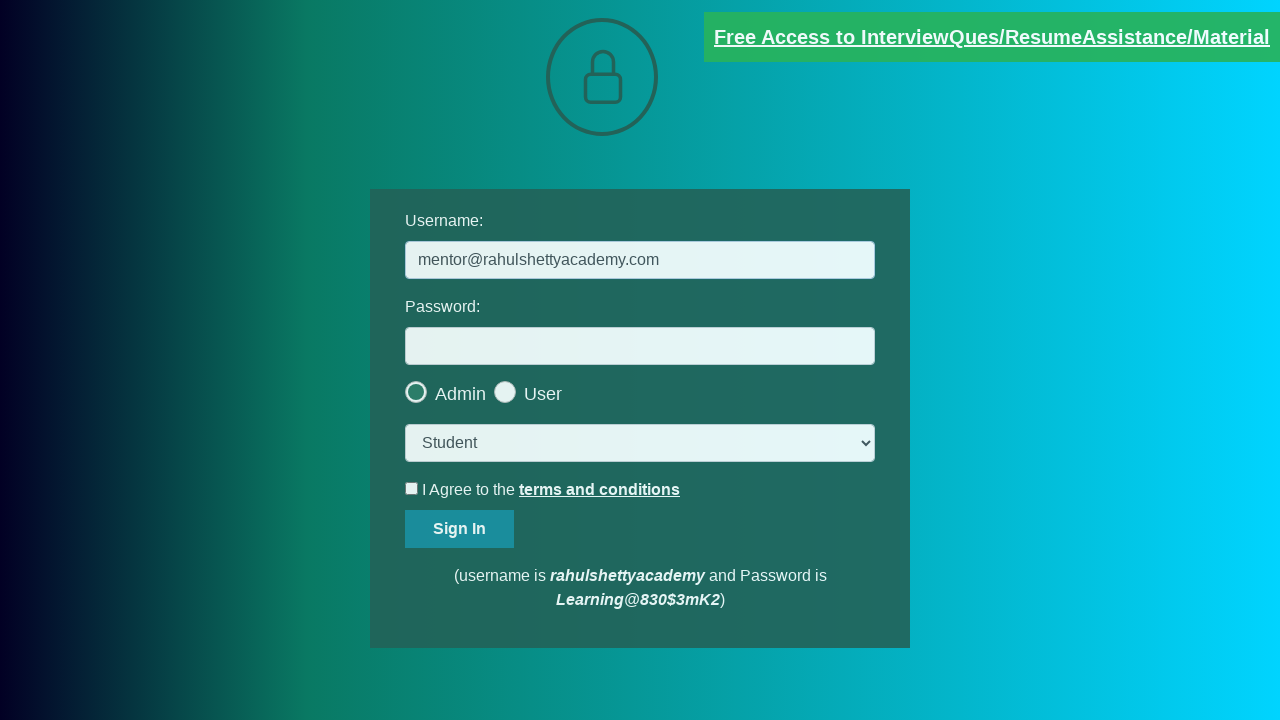

Closed new window
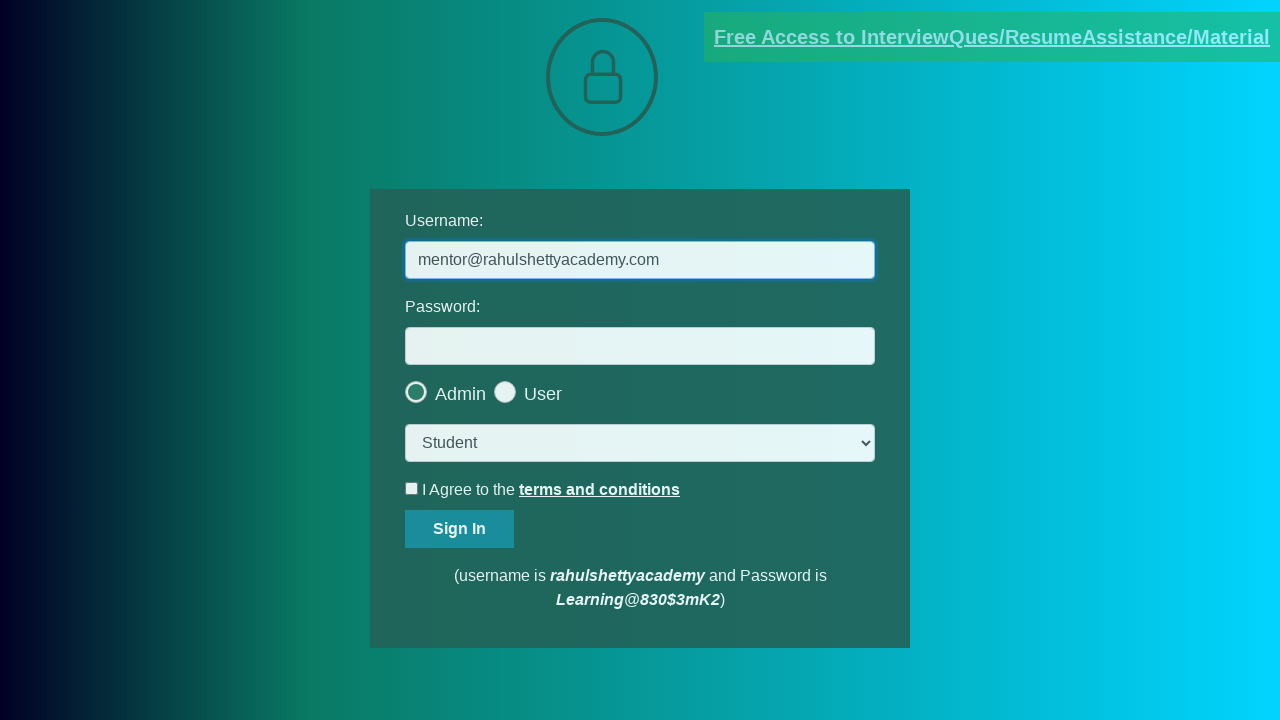

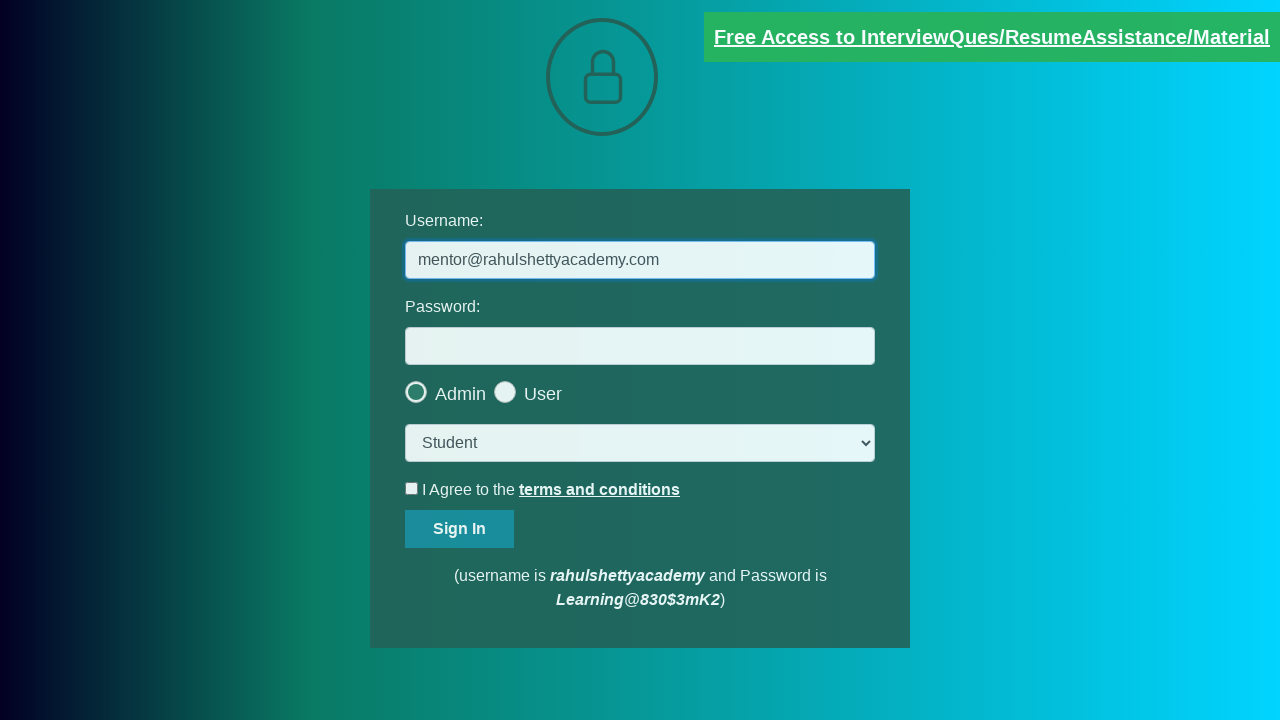